Tests handling of multiple browser windows by clicking a link that opens a new window, switching to that window, and verifying the content on the new page

Starting URL: https://the-internet.herokuapp.com/windows

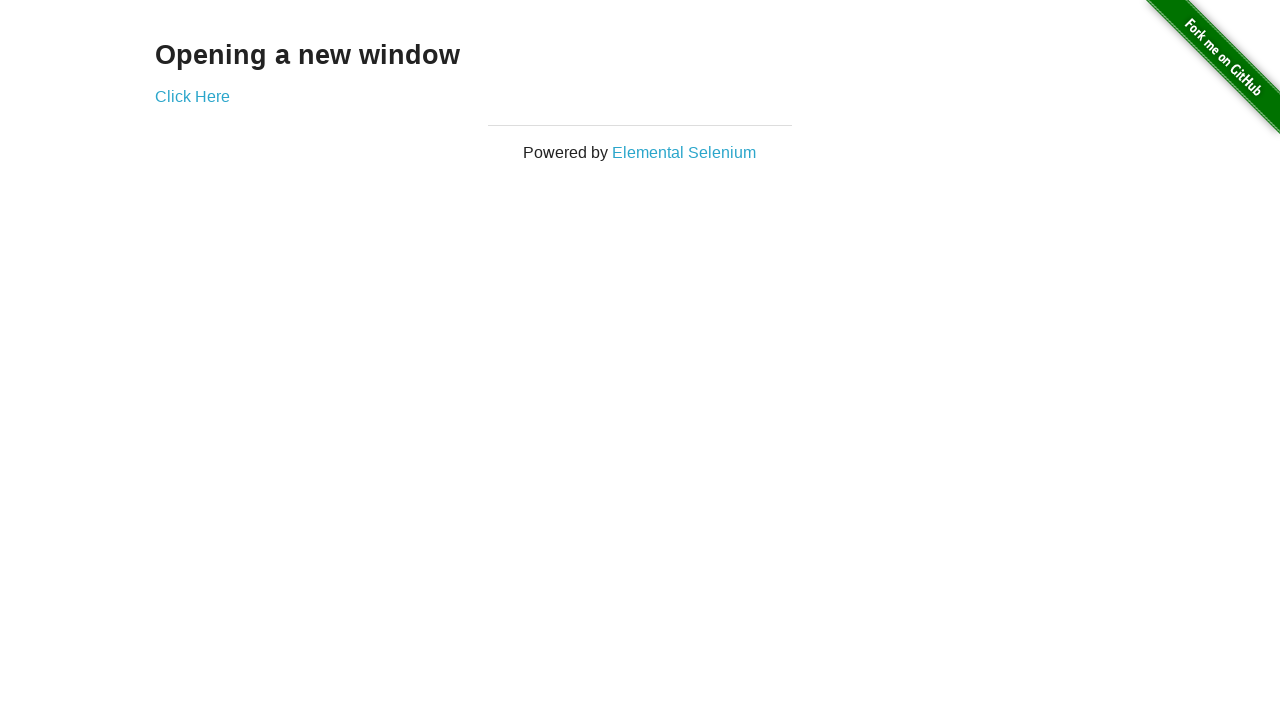

Clicked link to open new window at (192, 96) on a[href='/windows/new']
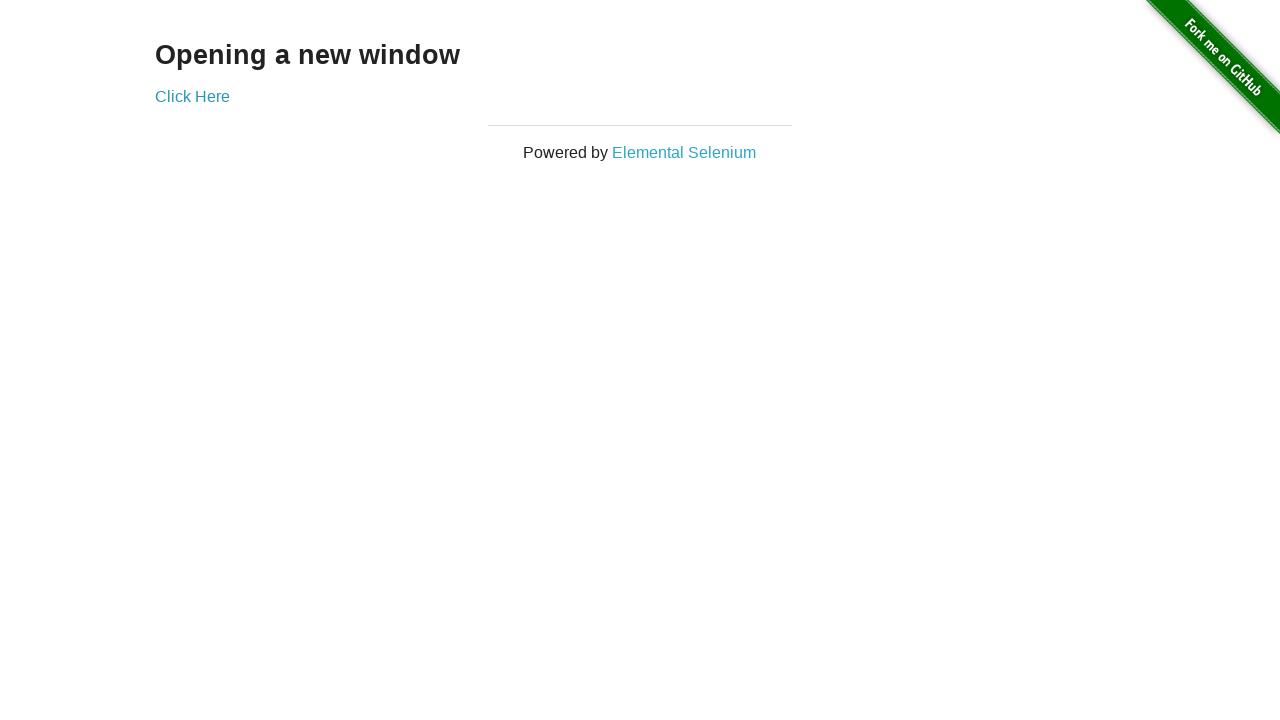

Captured new page/tab that was opened
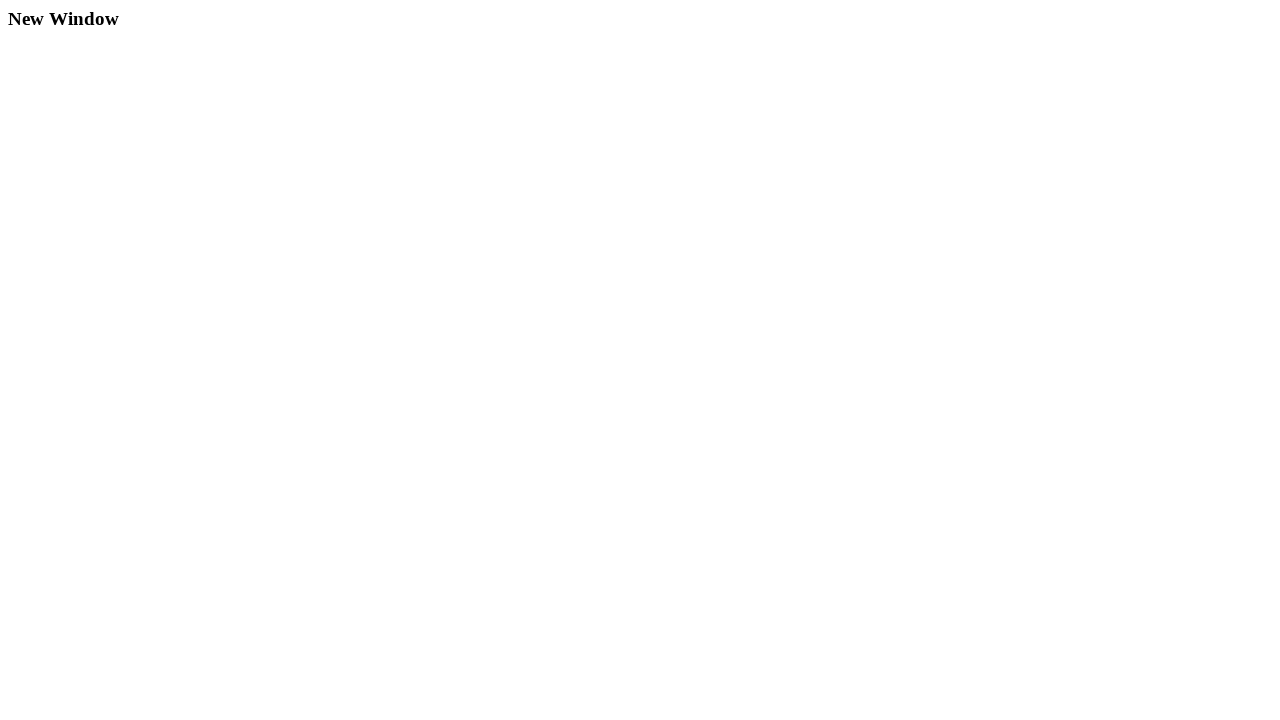

New page finished loading
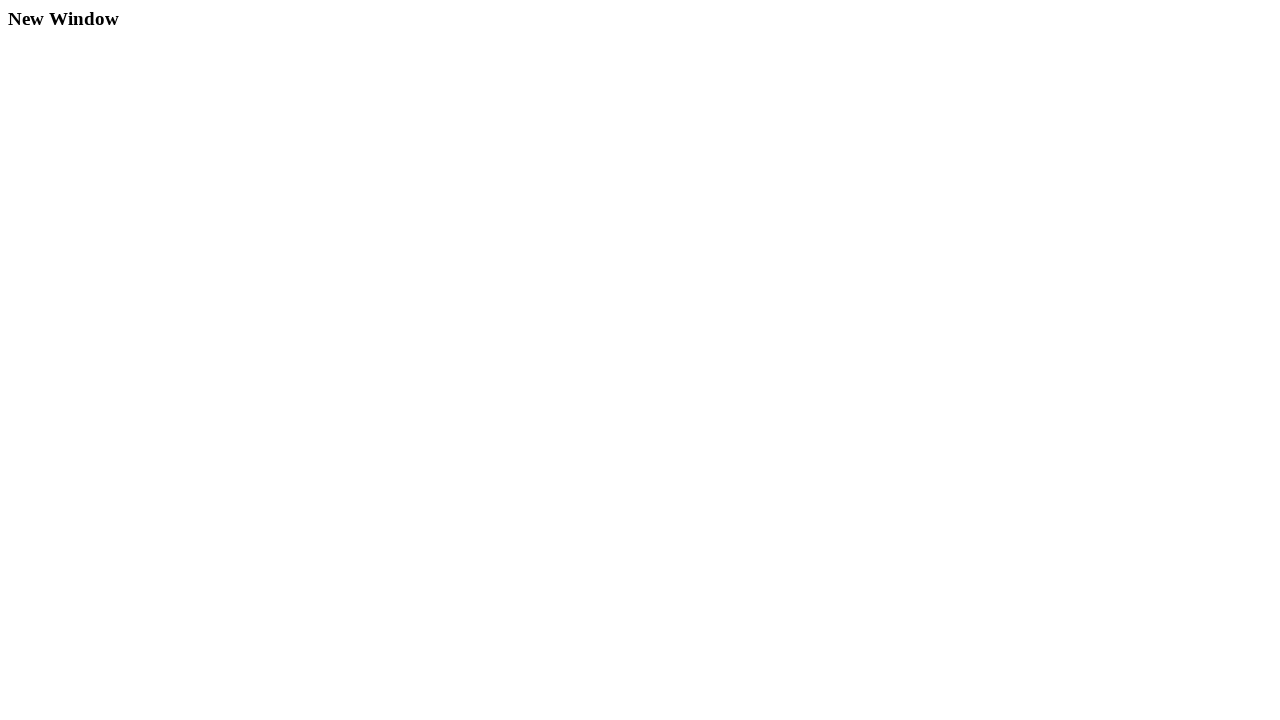

Heading element appeared on new page
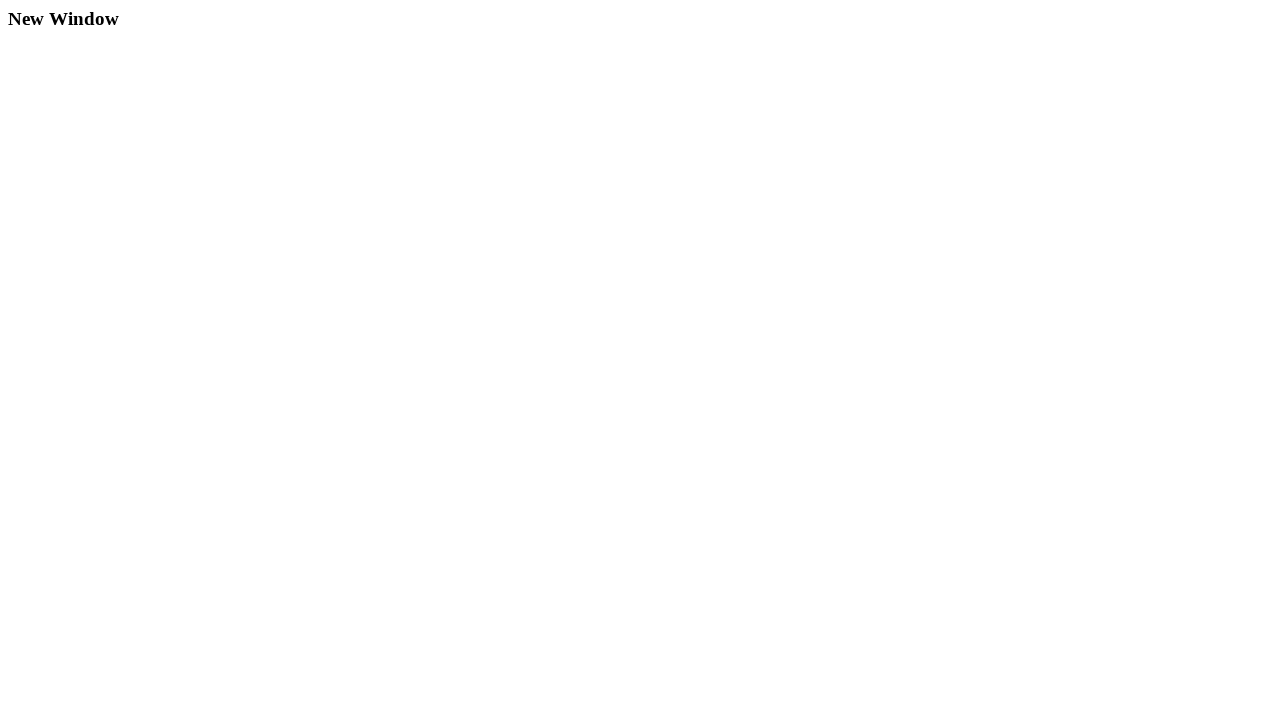

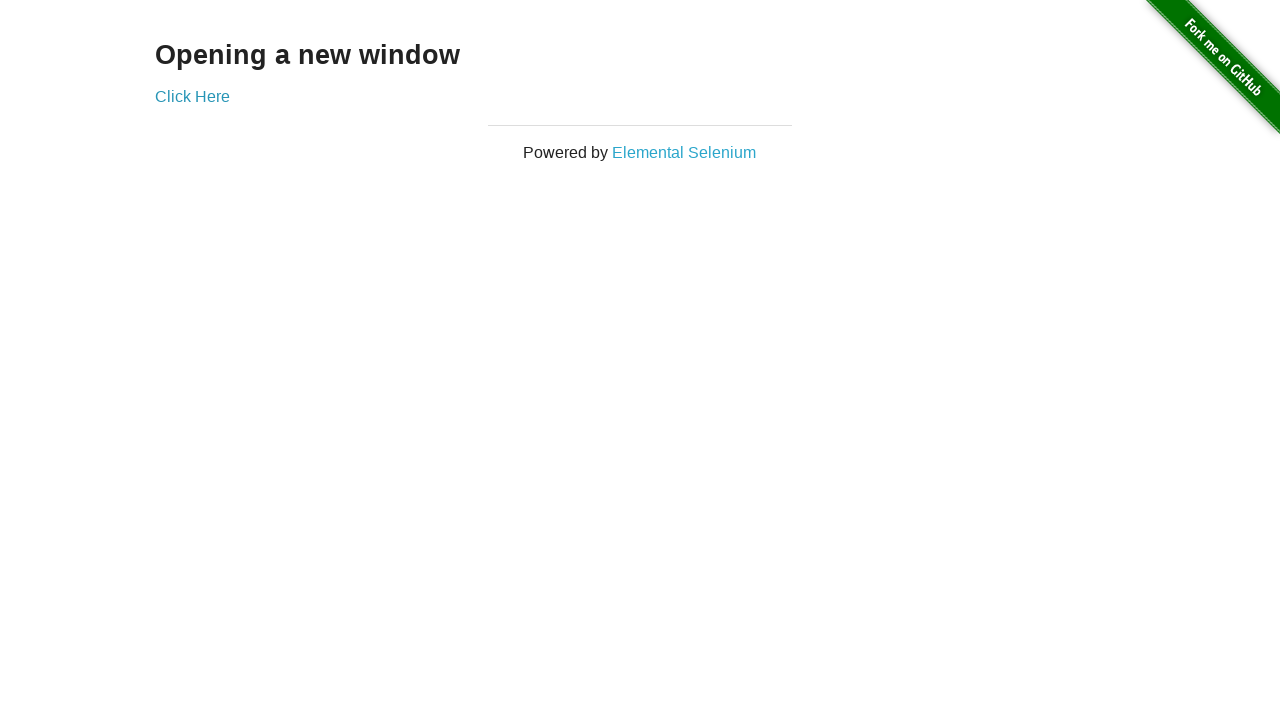